Tests an e-commerce vegetable shopping site by searching for products containing "ca", adding items to cart, and specifically adding Cauliflower to cart

Starting URL: https://rahulshettyacademy.com/seleniumPractise/#/

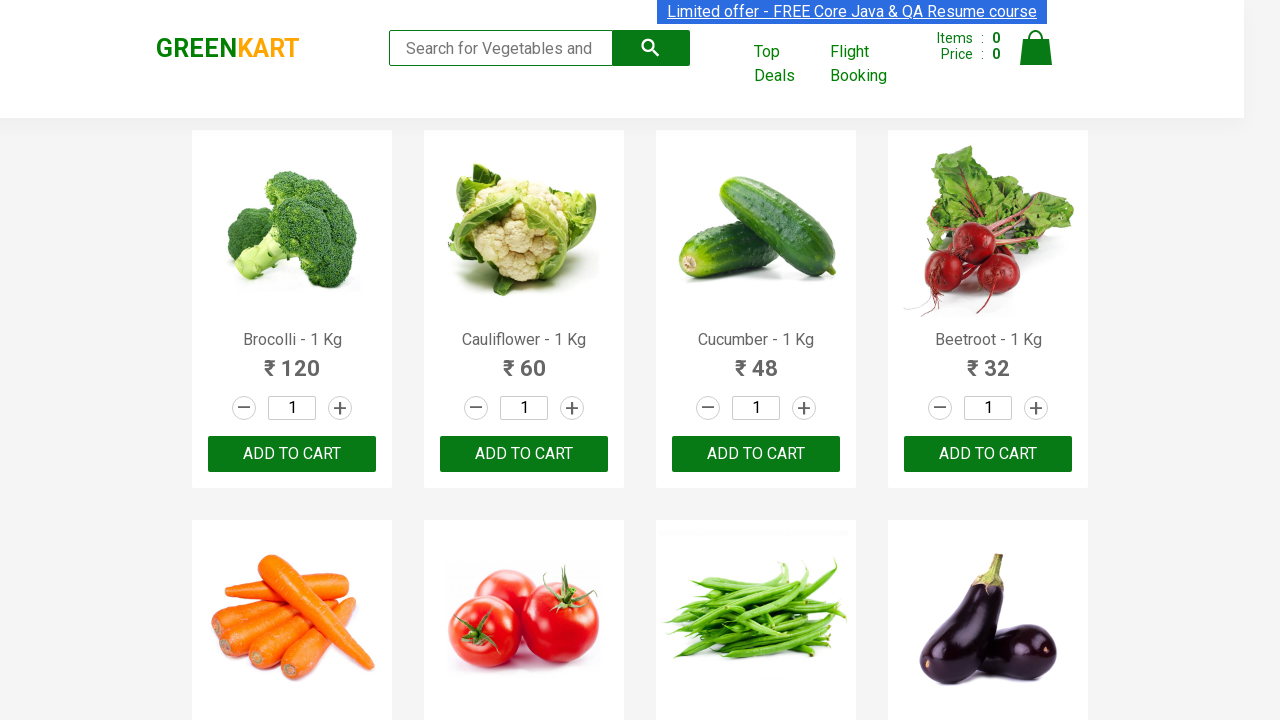

Filled search field with 'ca' on .search-keyword
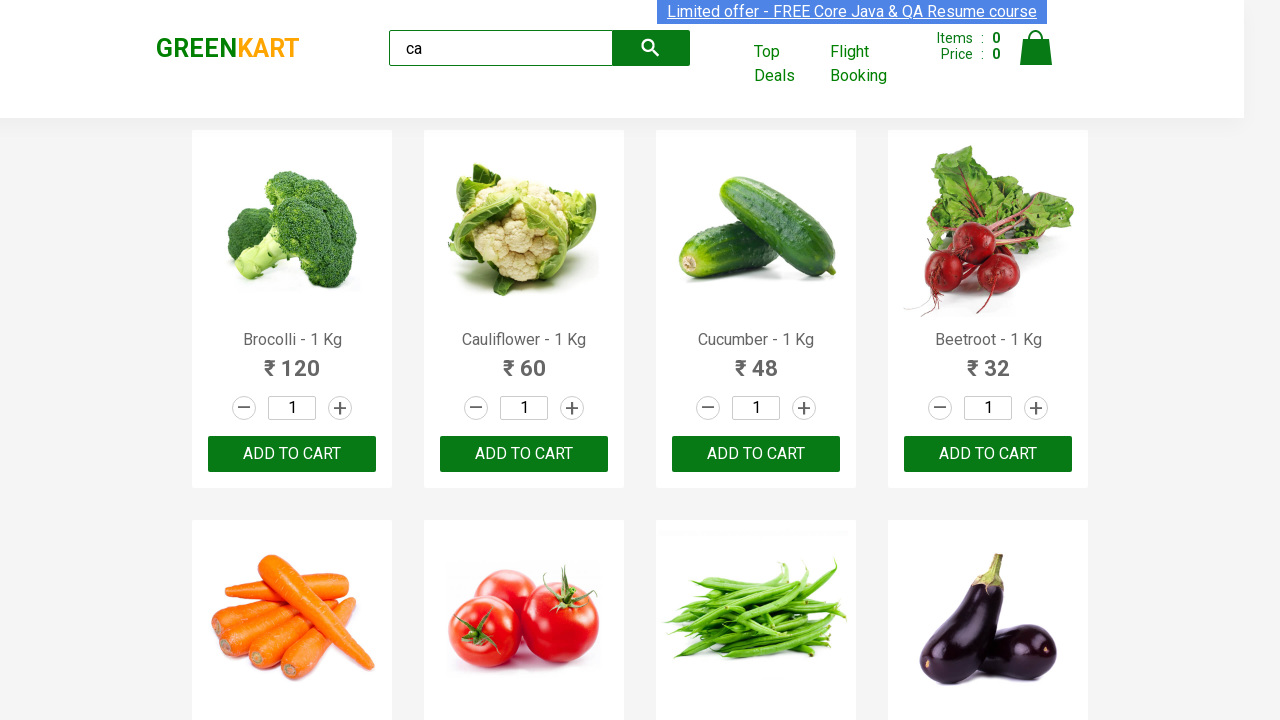

Pressed Enter to search for products containing 'ca' on .search-keyword
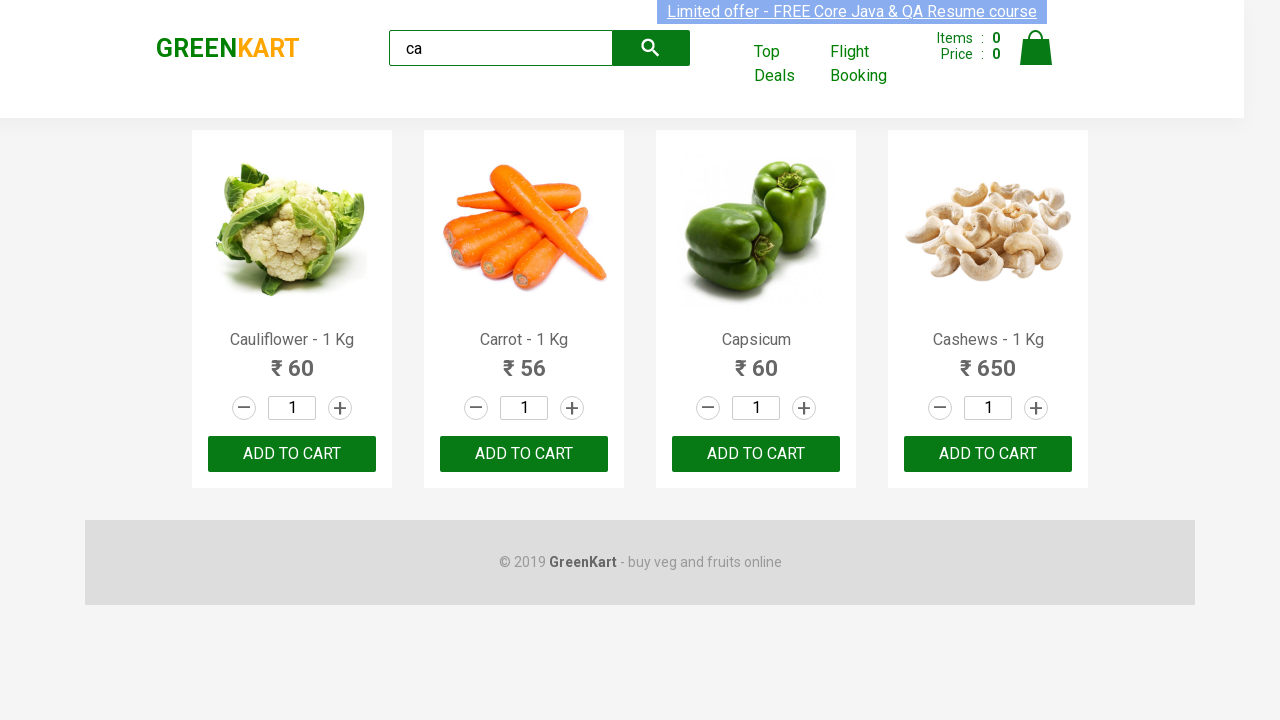

Products loaded and visible
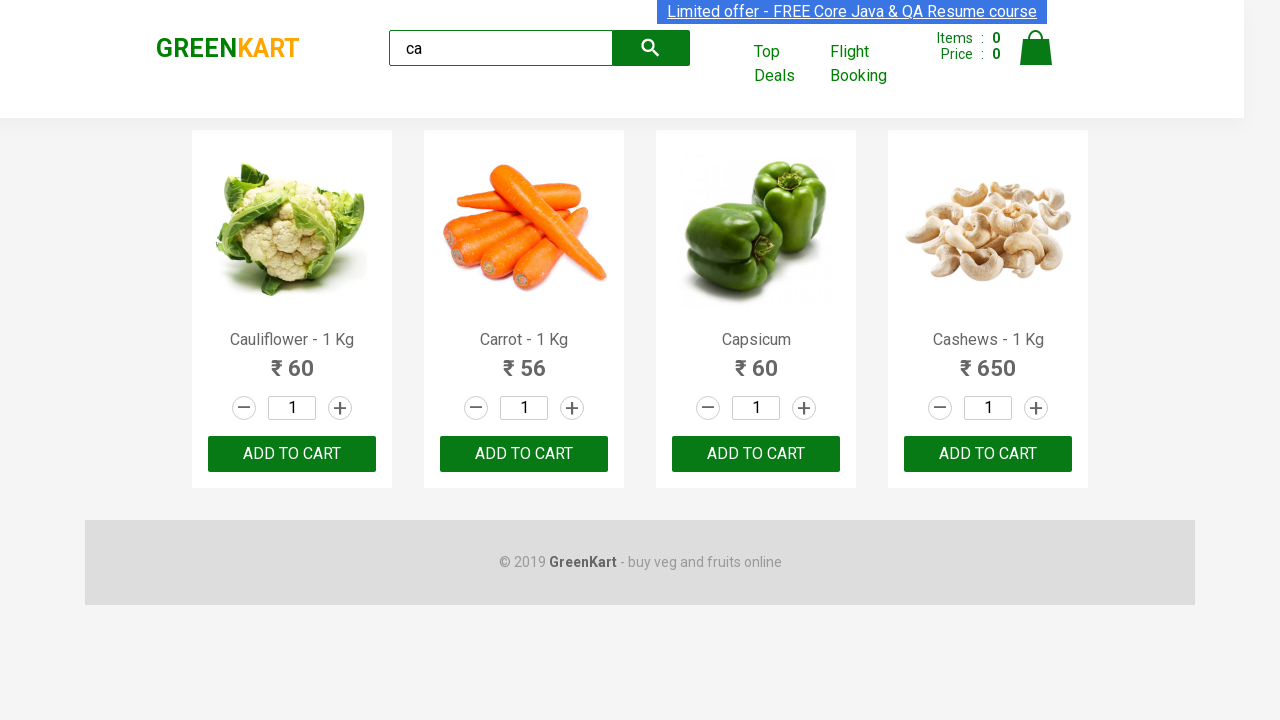

Clicked ADD TO CART button on third product at (756, 454) on .products .product >> nth=2 >> text=ADD TO CART
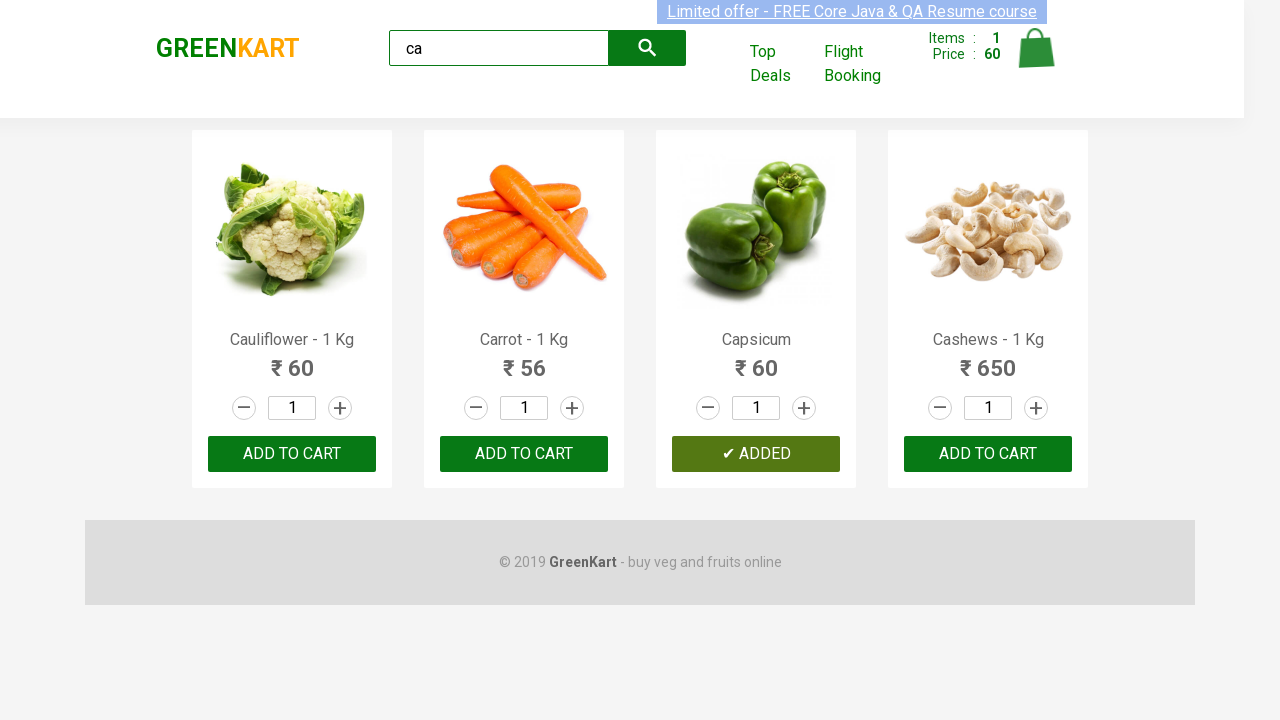

Found and clicked ADD TO CART button for Cauliflower at (292, 454) on .products .product >> nth=0 >> button
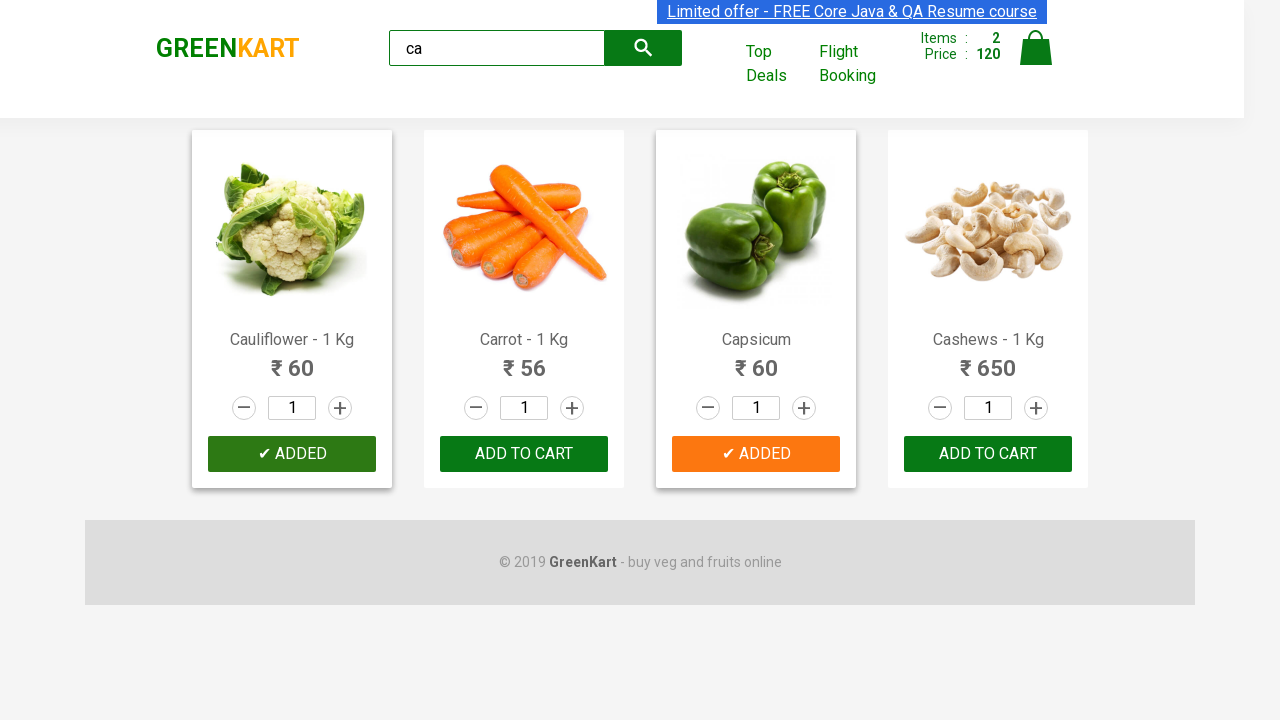

Retrieved brand logo text for verification: 'GREENKART'
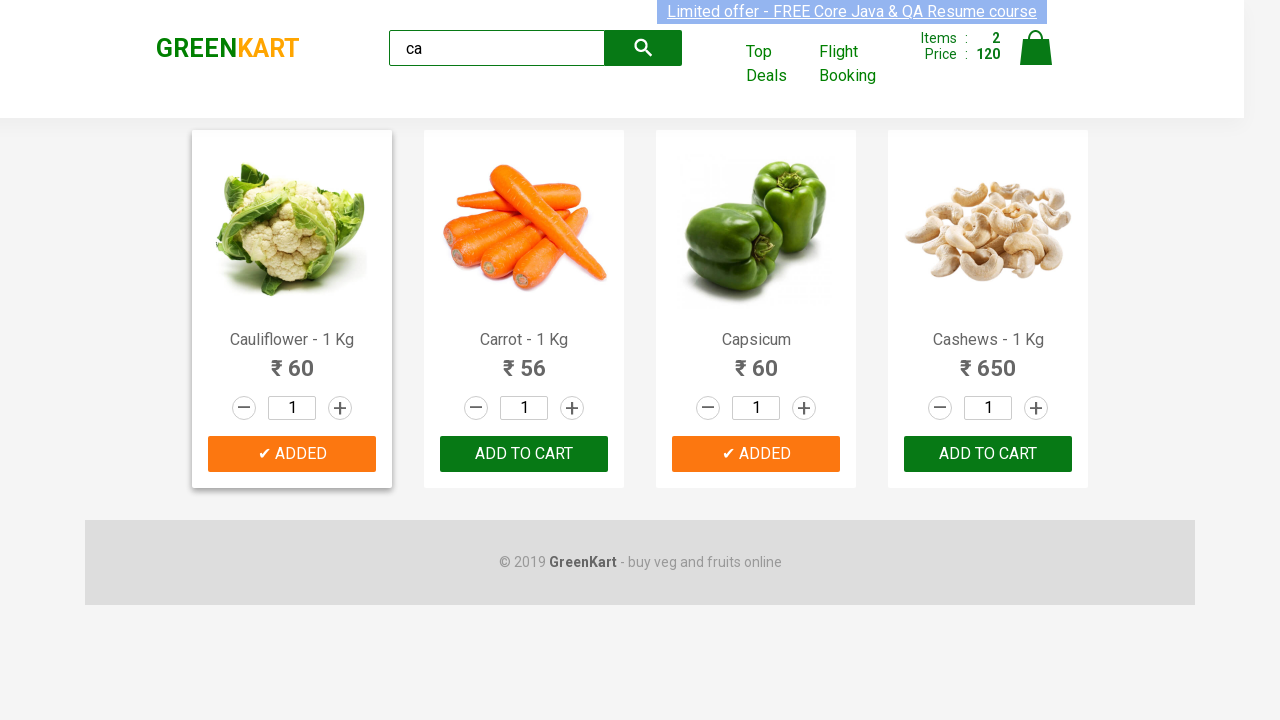

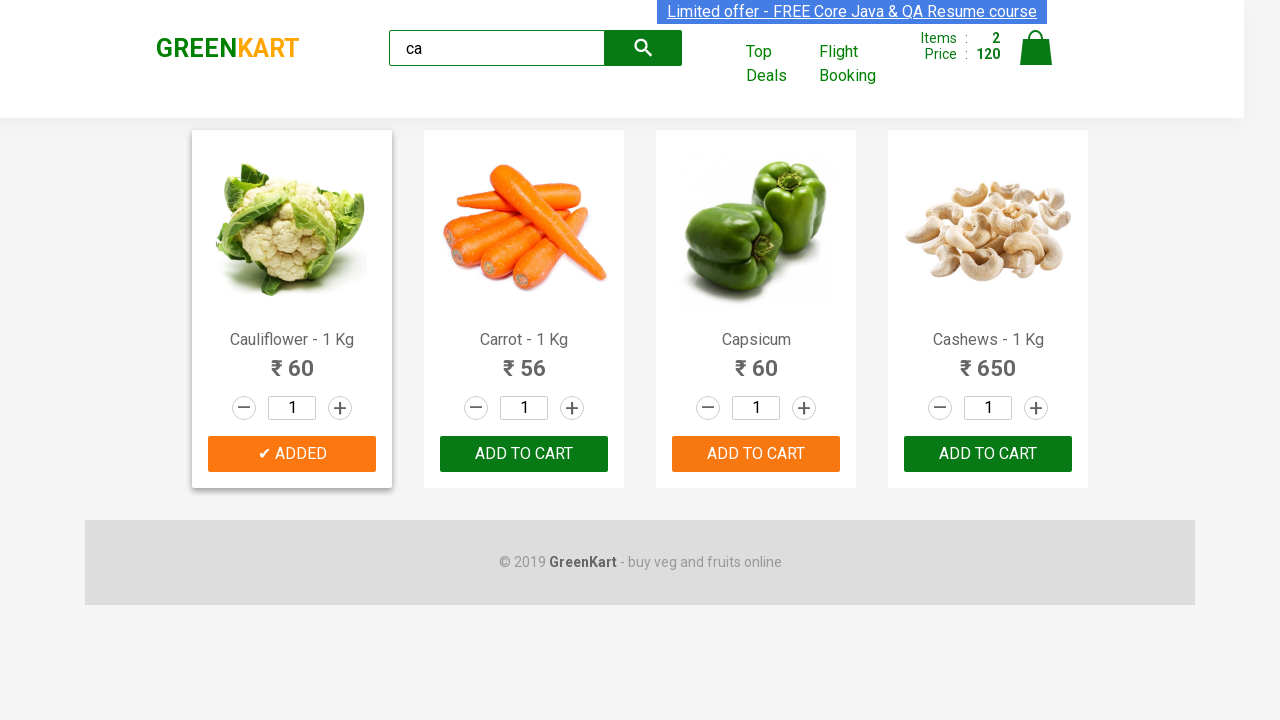